Tests that the Clear completed button is displayed after marking a todo as complete

Starting URL: https://demo.playwright.dev/todomvc

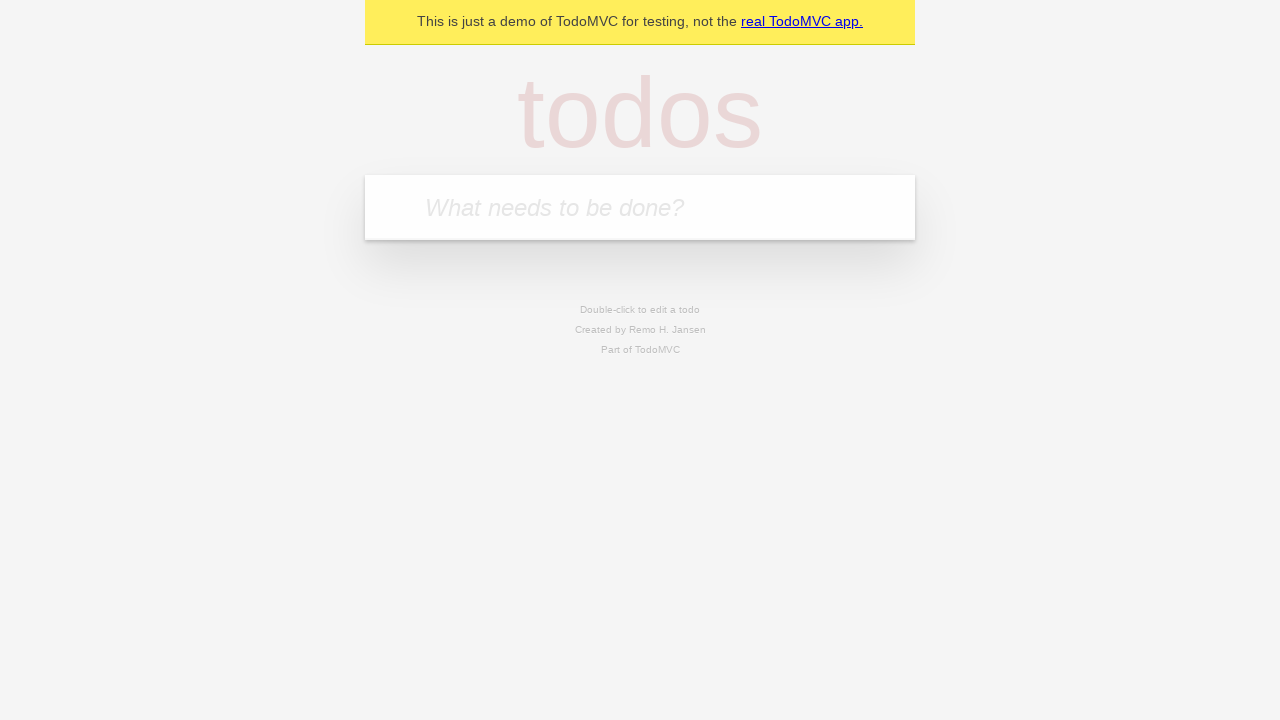

Filled todo input with 'buy some cheese' on internal:attr=[placeholder="What needs to be done?"i]
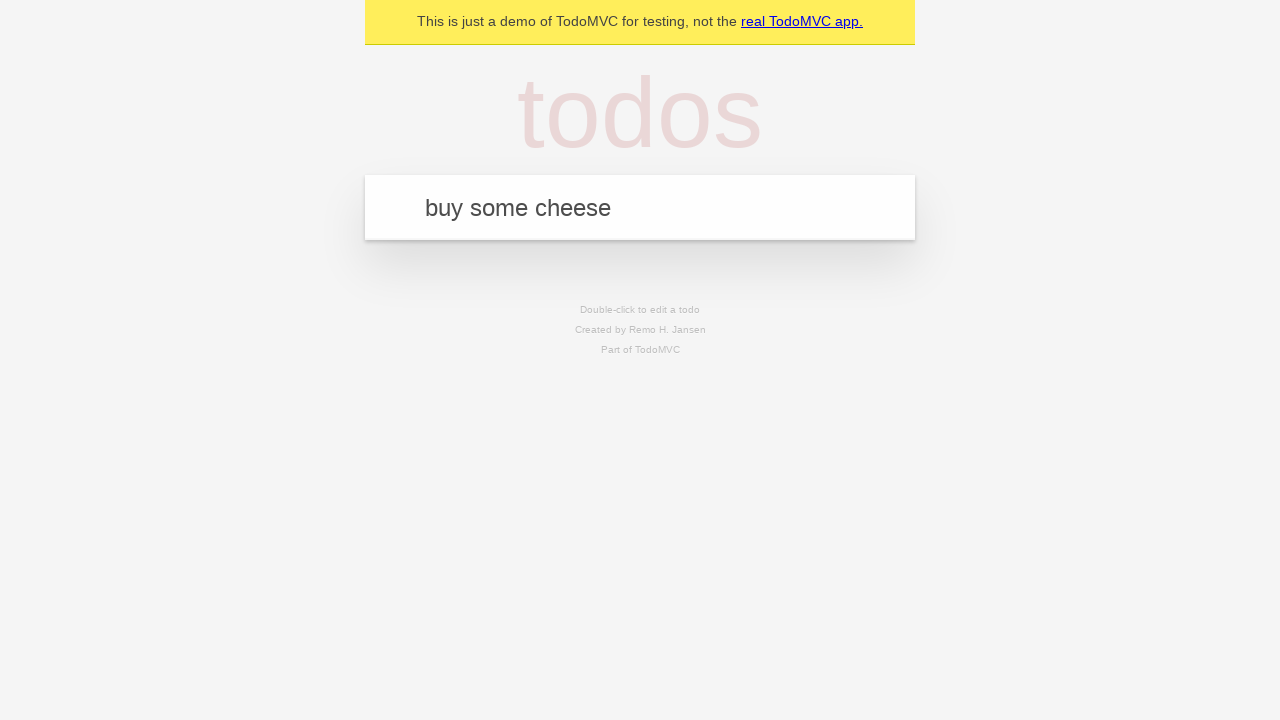

Pressed Enter to create first todo on internal:attr=[placeholder="What needs to be done?"i]
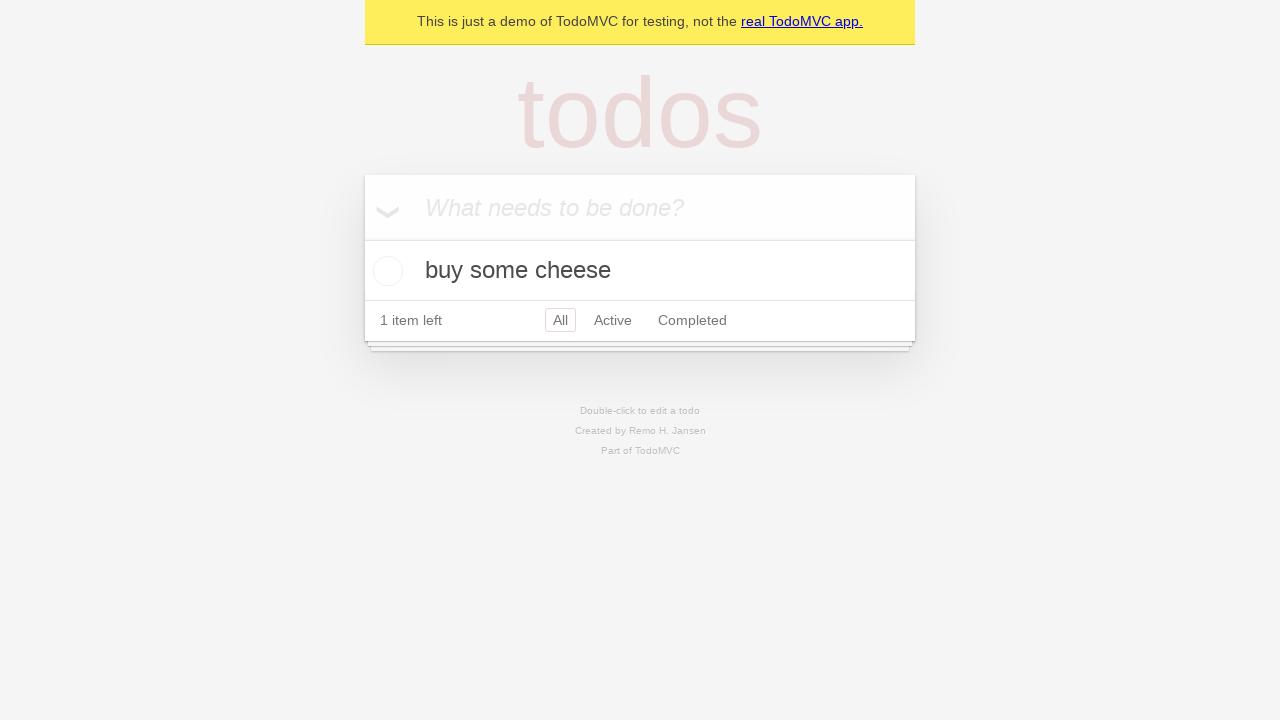

Filled todo input with 'feed the cat' on internal:attr=[placeholder="What needs to be done?"i]
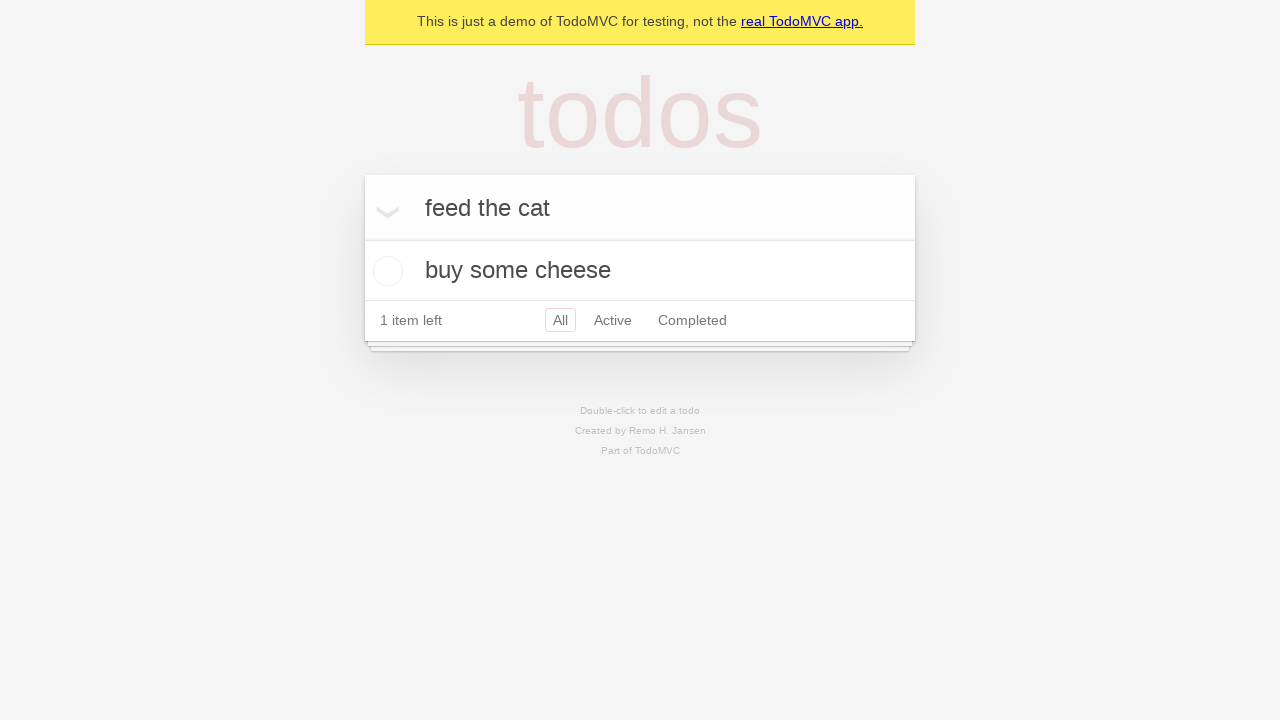

Pressed Enter to create second todo on internal:attr=[placeholder="What needs to be done?"i]
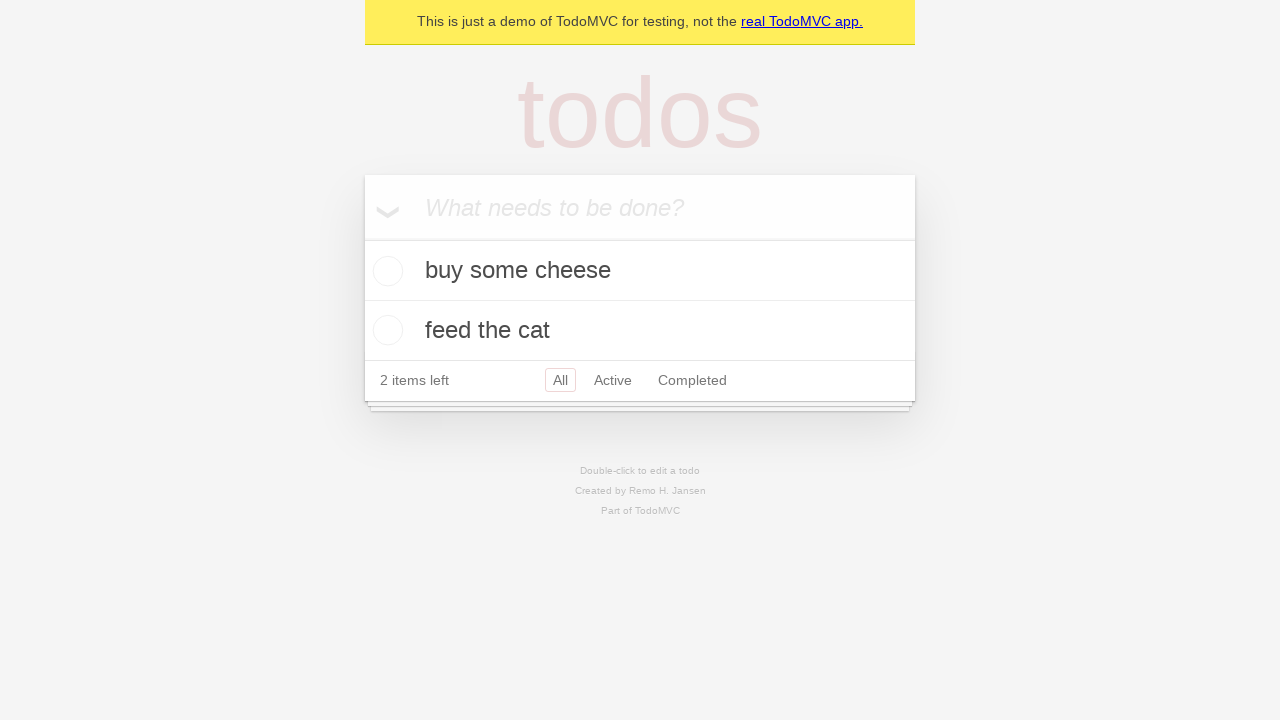

Filled todo input with 'book a doctors appointment' on internal:attr=[placeholder="What needs to be done?"i]
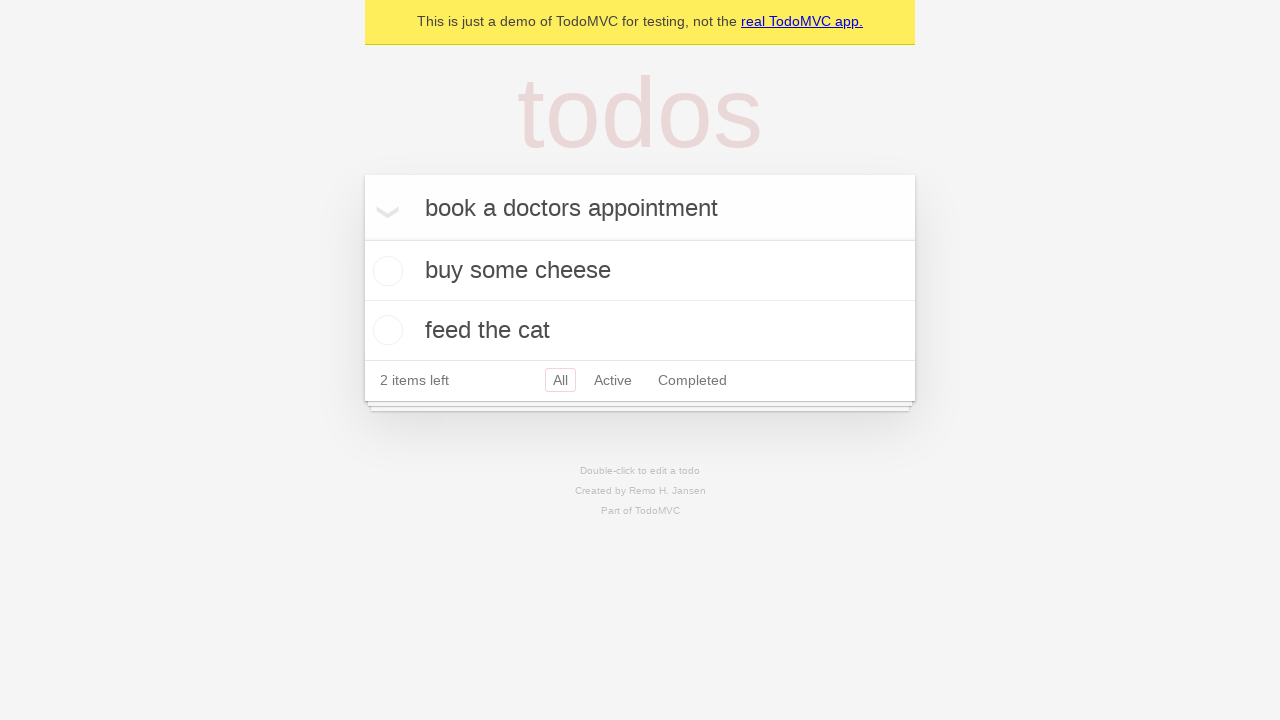

Pressed Enter to create third todo on internal:attr=[placeholder="What needs to be done?"i]
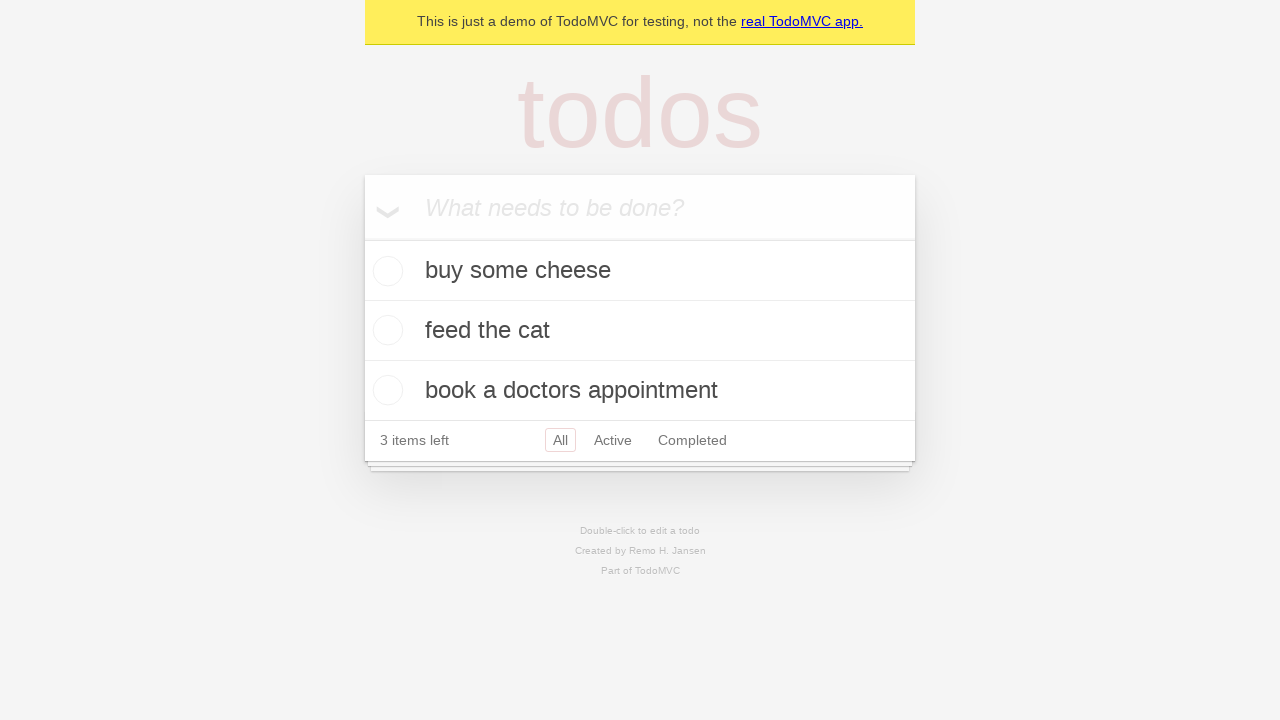

Waited for 3 todos to be rendered
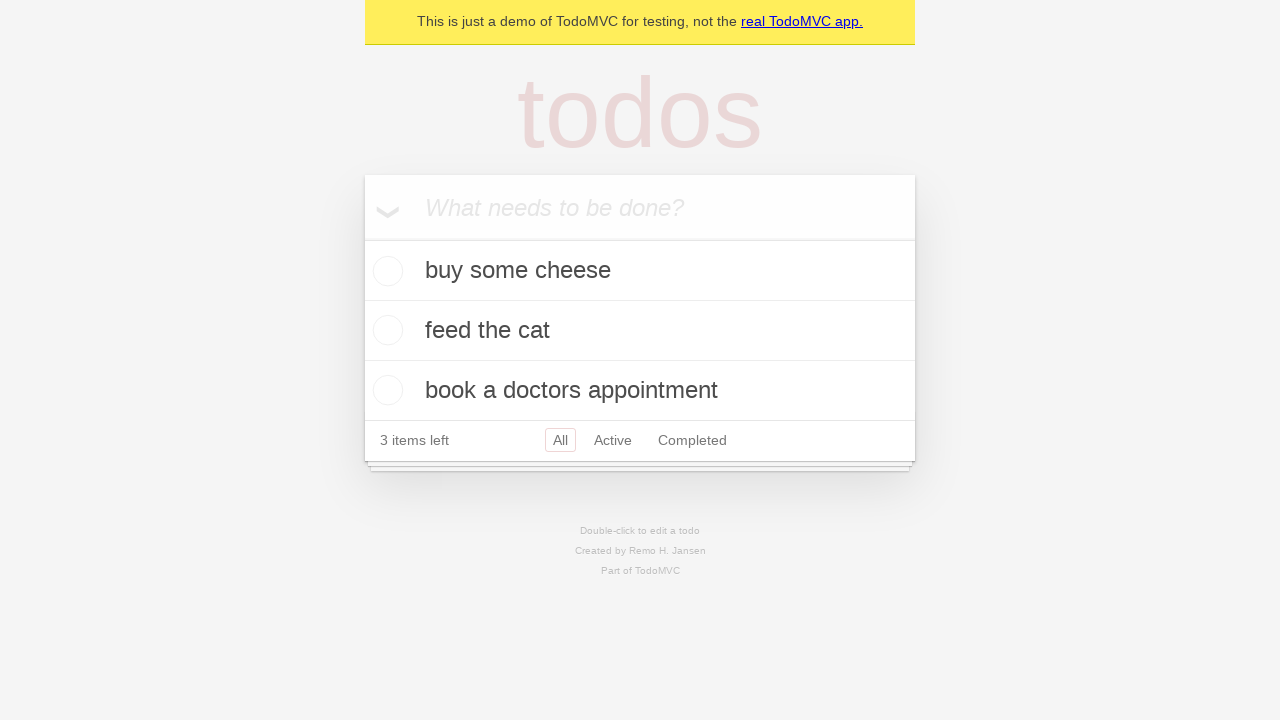

Checked the first todo item as complete at (385, 271) on .todo-list li .toggle >> nth=0
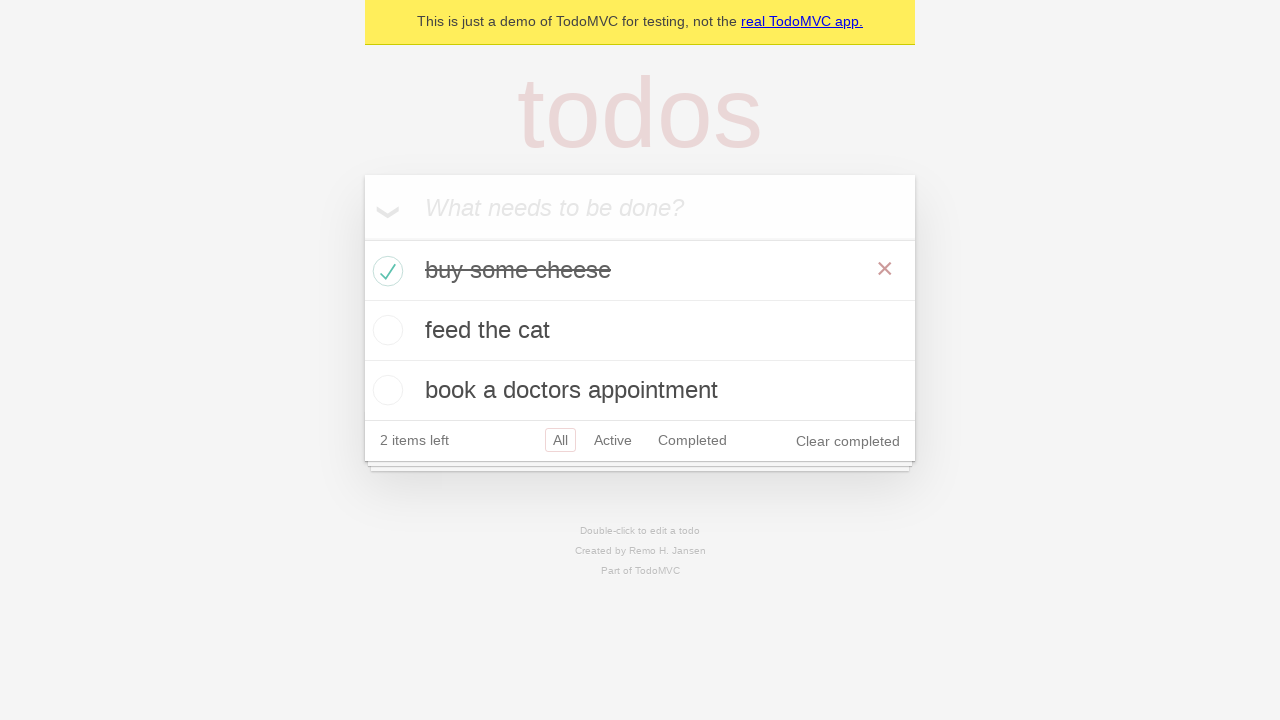

Clear completed button appeared after marking todo as complete
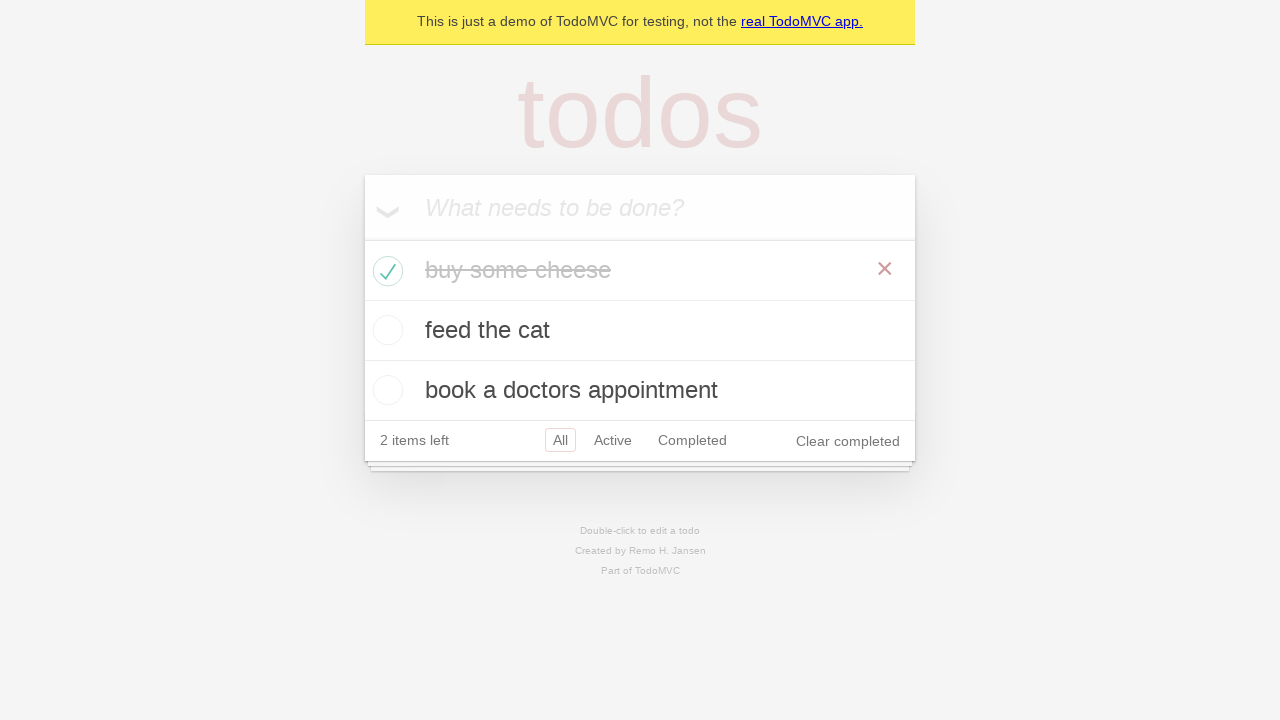

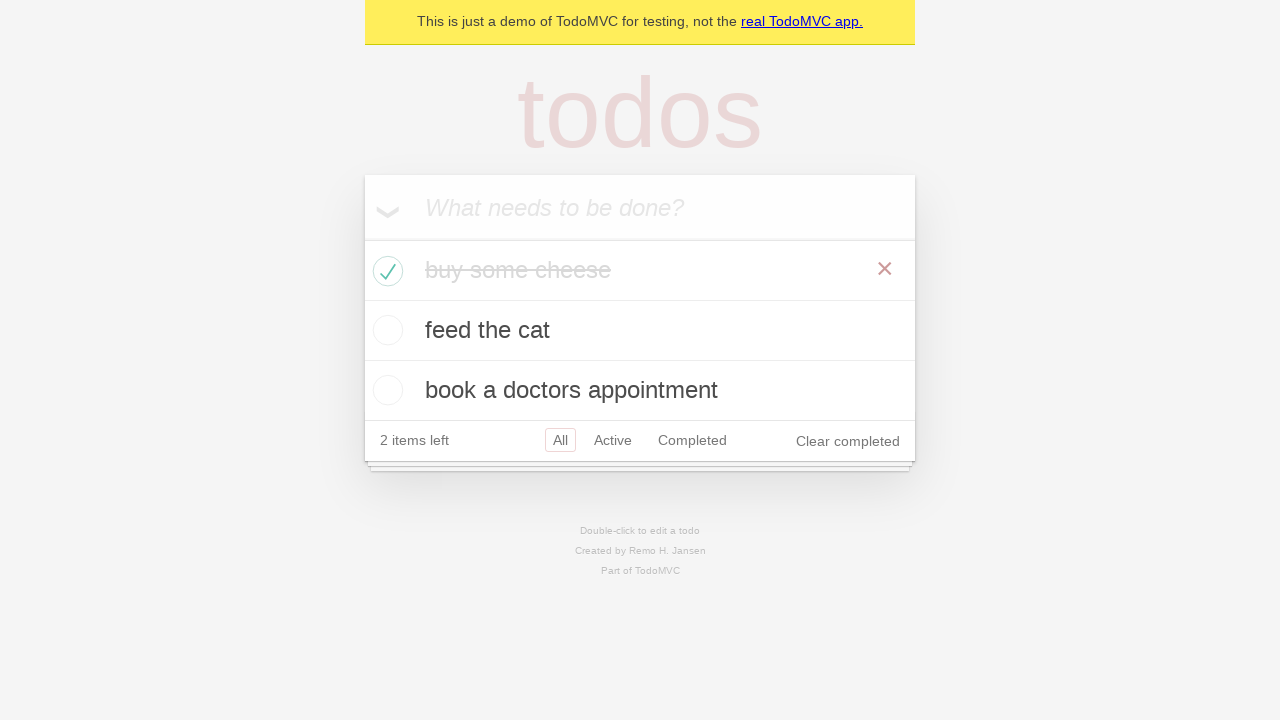